Tests selecting an option from a dropdown menu and verifying the selection

Starting URL: http://the-internet.herokuapp.com/dropdown

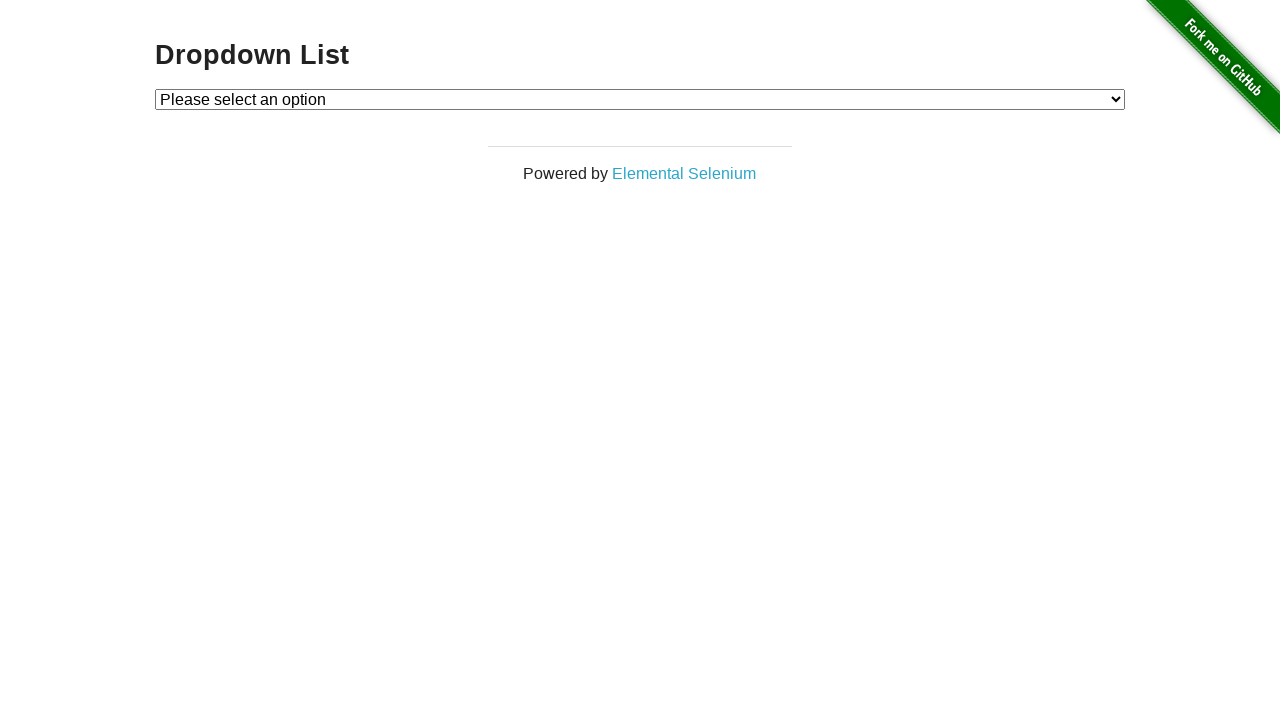

Selected 'Option 1' from the dropdown menu on #dropdown
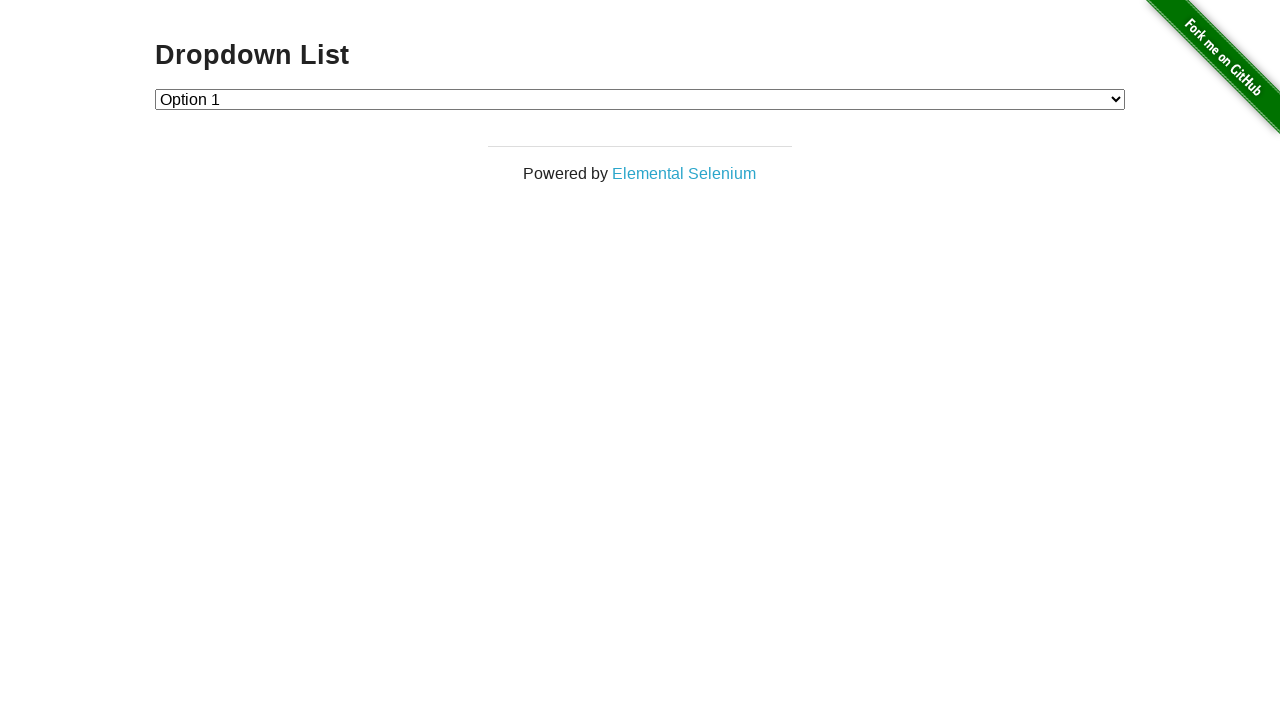

Retrieved the selected dropdown value
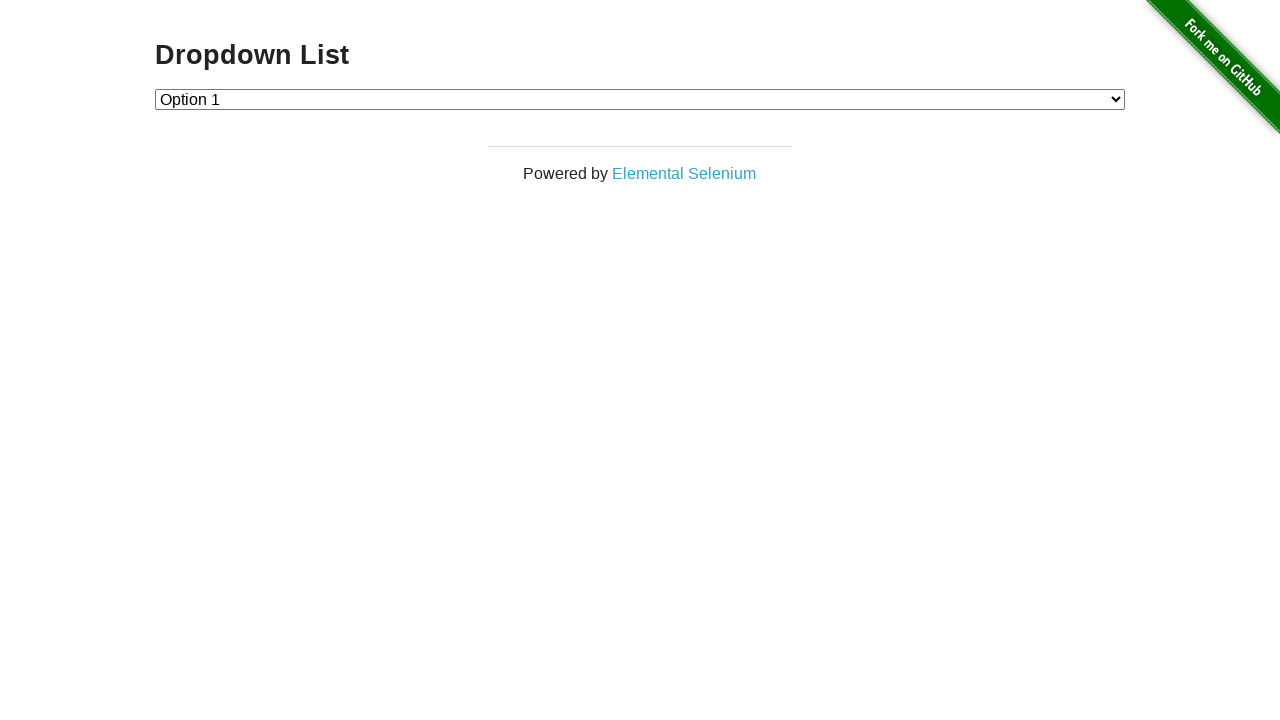

Verified that the selected option value is '1' (Option 1)
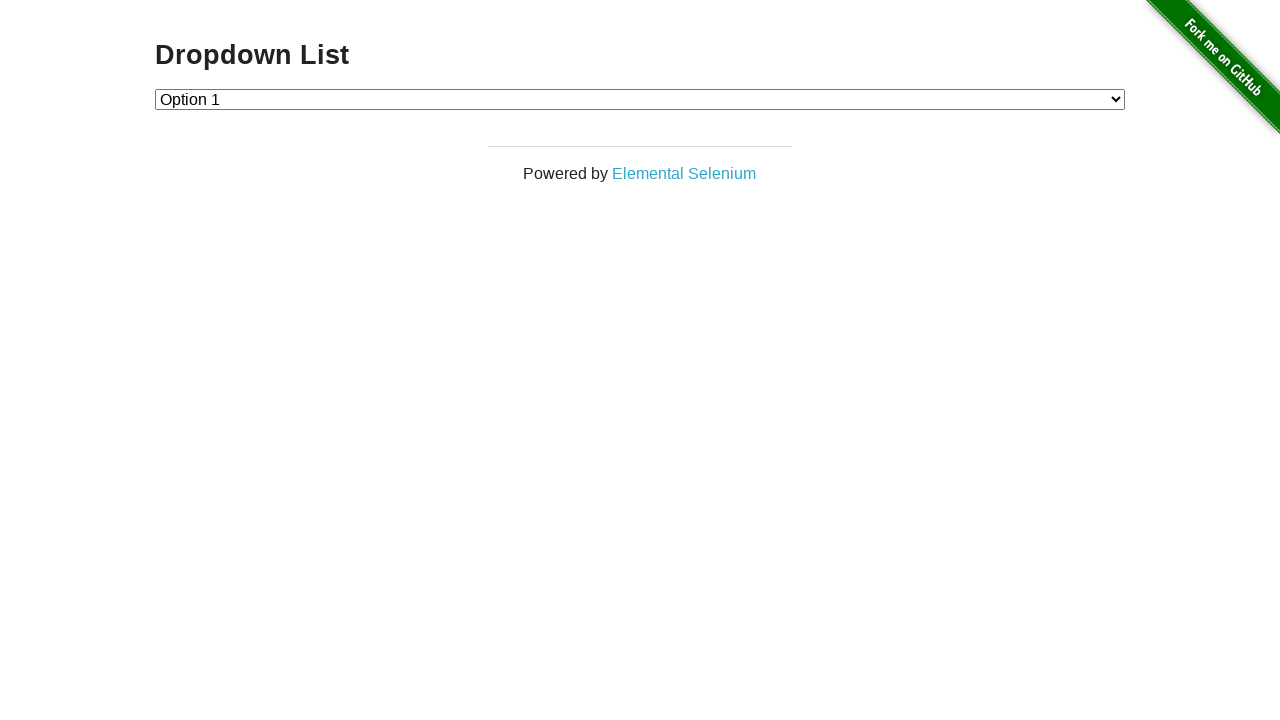

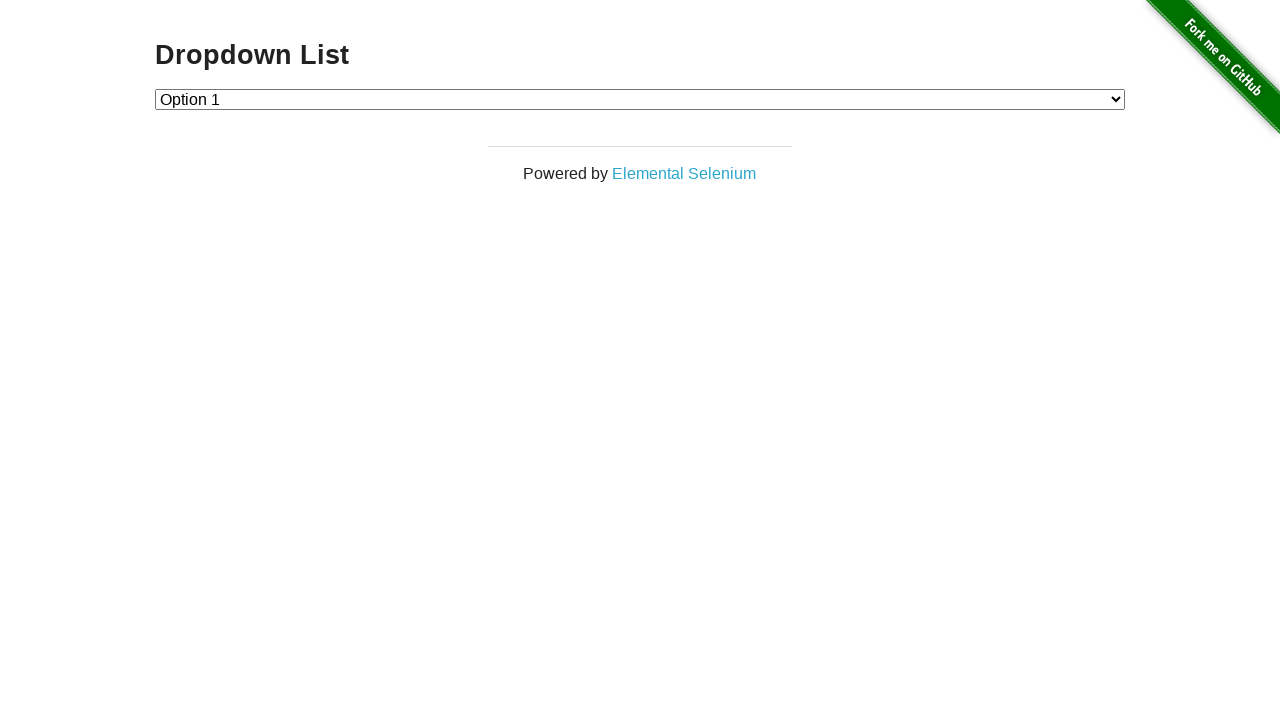